Tests explicit wait for element visibility by waiting for magic text element to become visible with changed content

Starting URL: https://kristinek.github.io/site/examples/sync

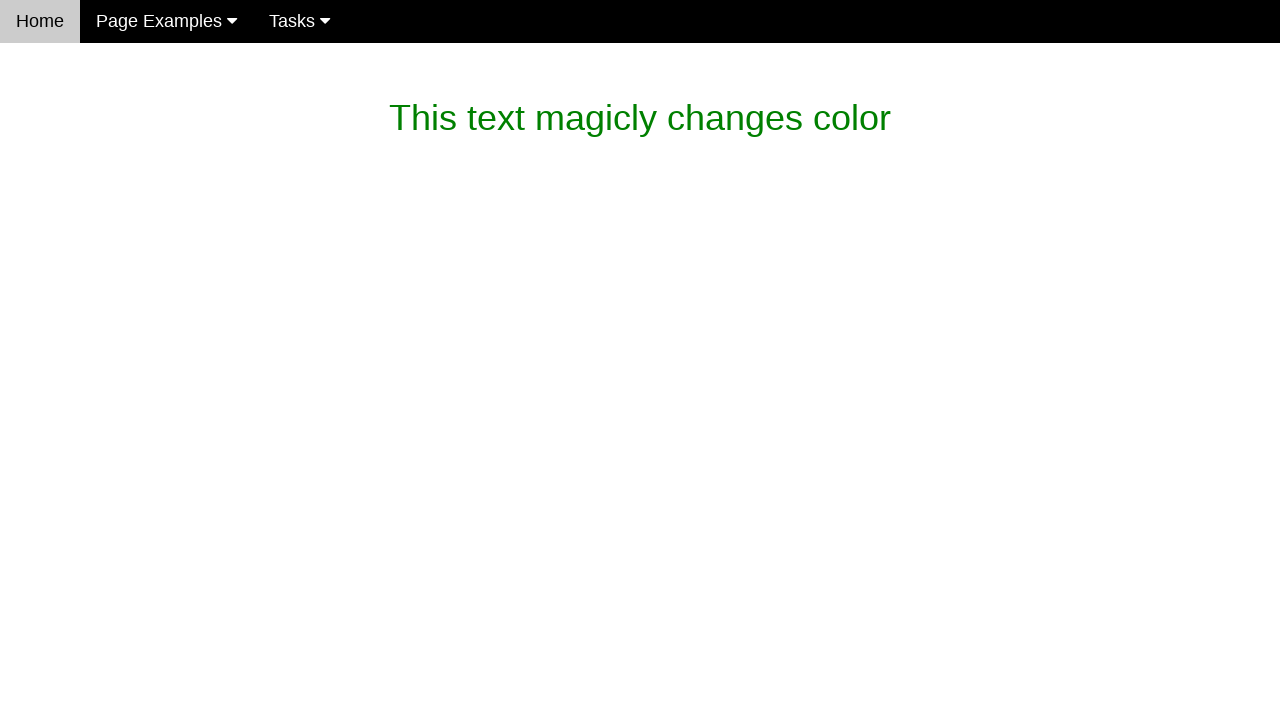

Waited for magic_text element to be present in DOM
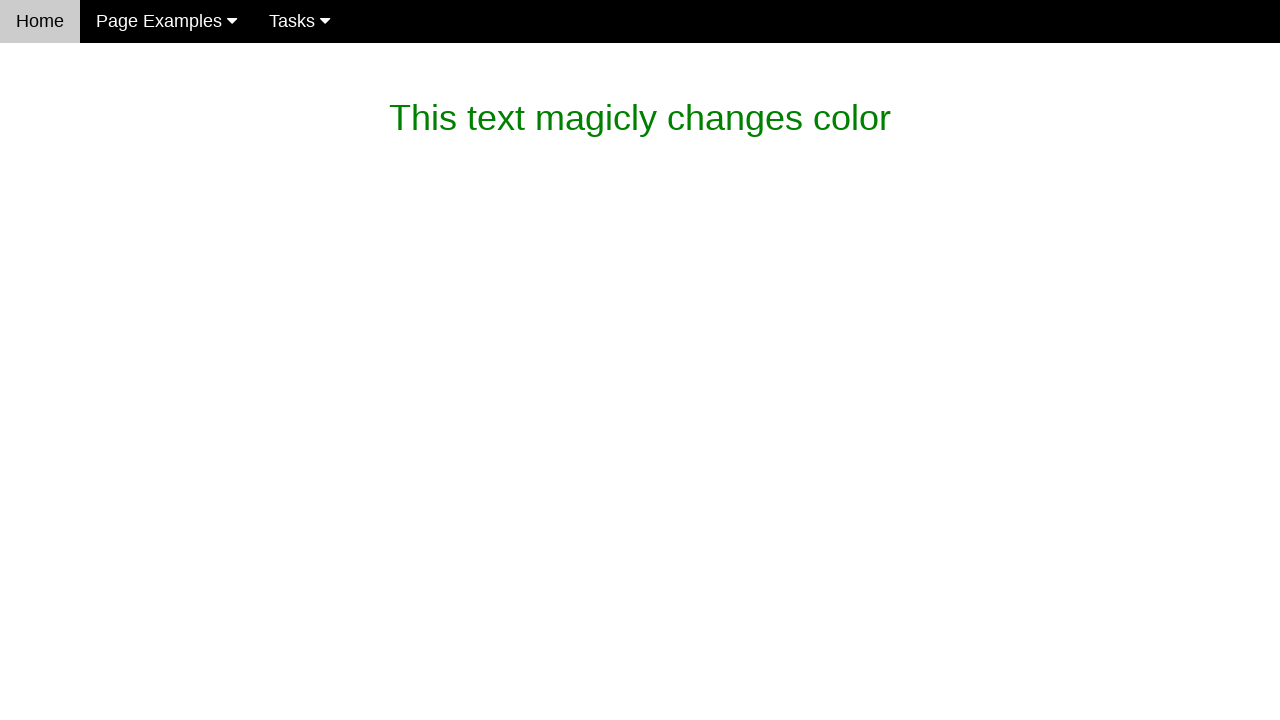

Waited for magic_text element to become visible with changed content 'What is this magic? It's dev magic~'
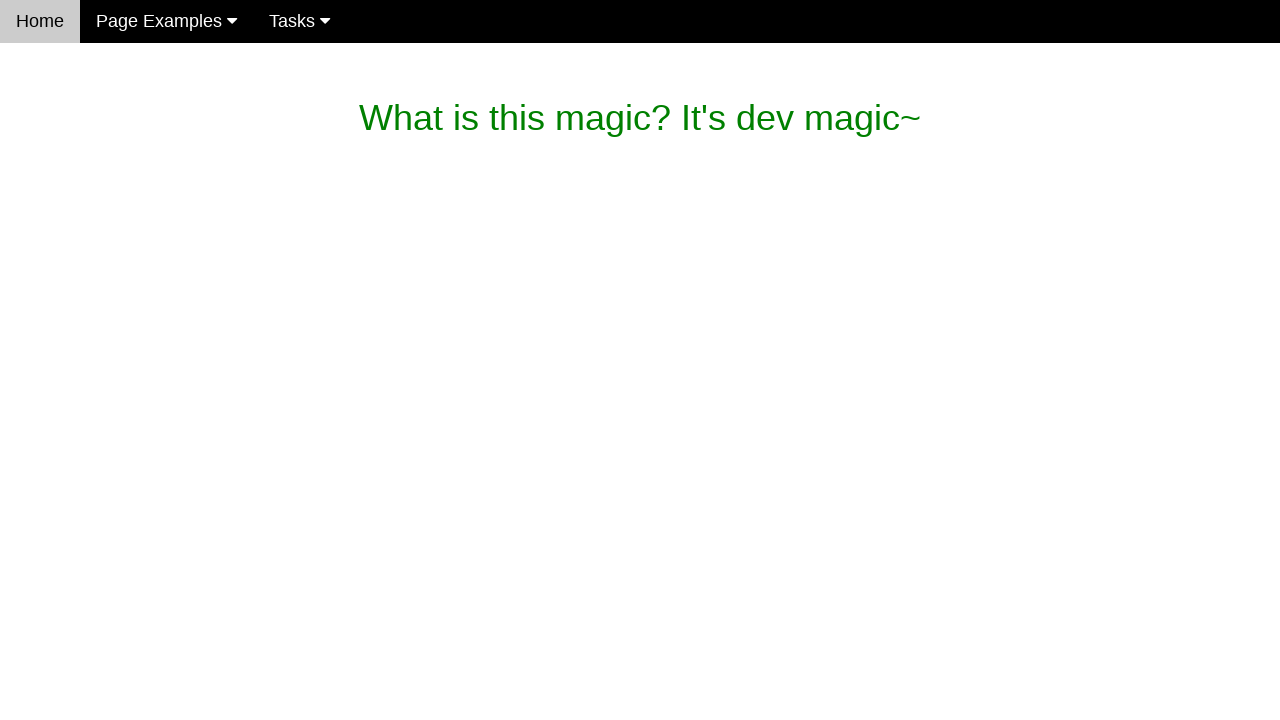

Verified that magic_text contains the expected changed text 'What is this magic? It's dev magic~'
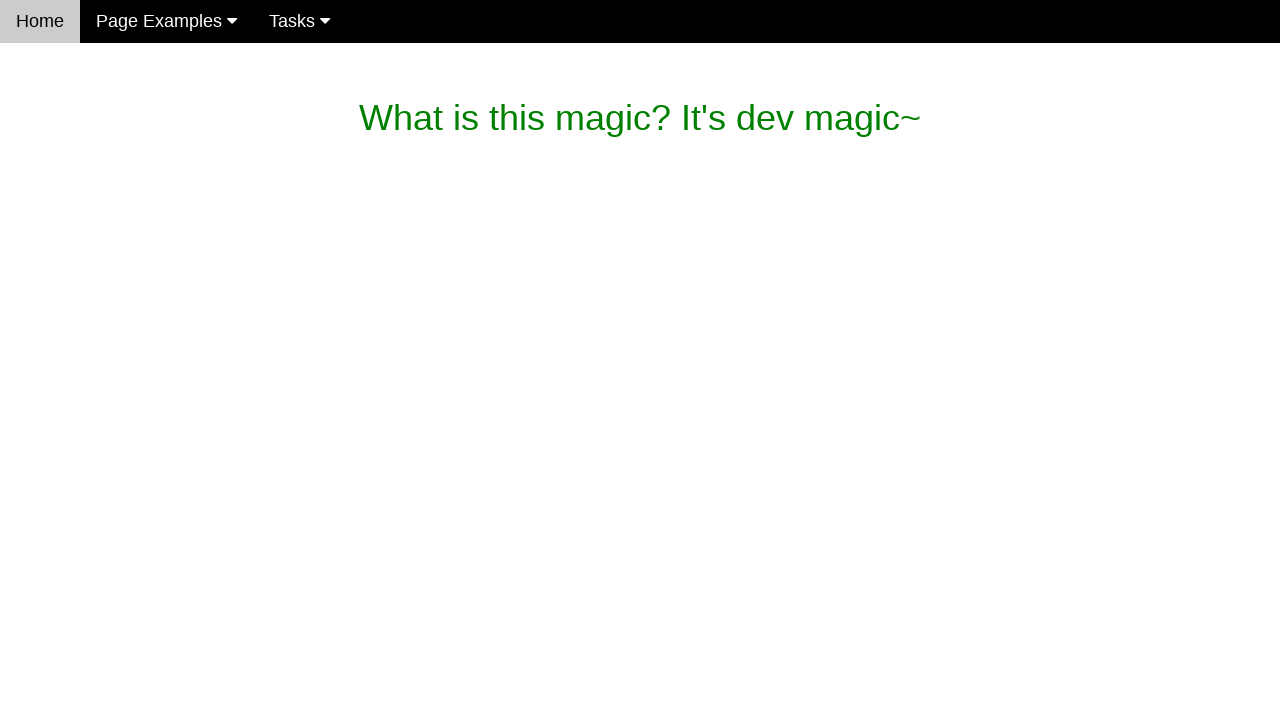

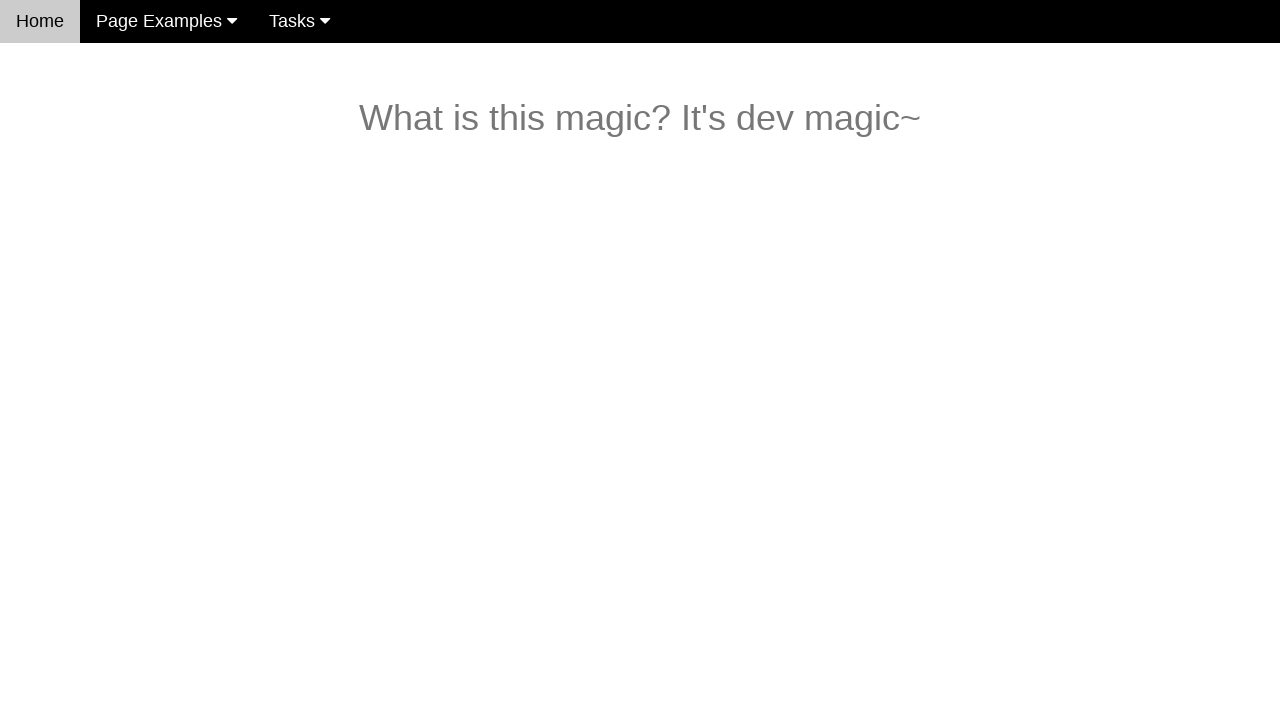